Tests clearing the complete state of all items by checking then unchecking the toggle all checkbox

Starting URL: https://demo.playwright.dev/todomvc

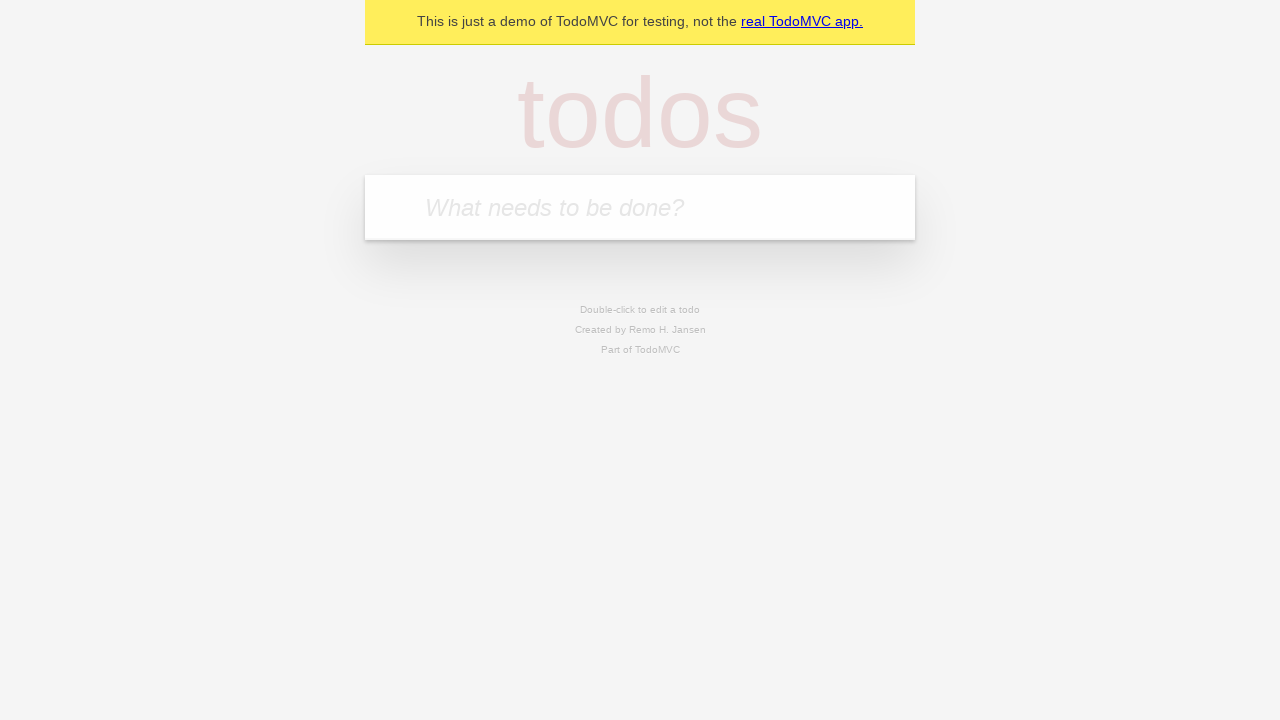

Filled input with first todo: 'buy some cheese' on internal:attr=[placeholder="What needs to be done?"i]
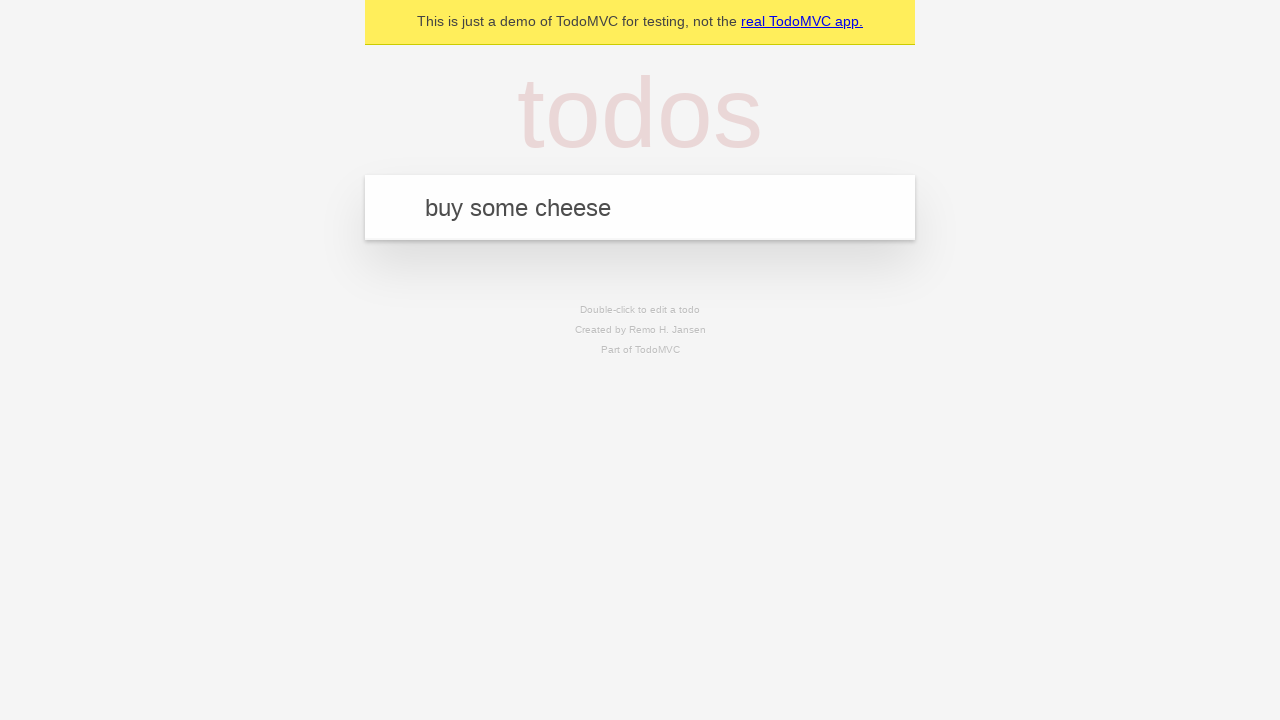

Pressed Enter to add first todo on internal:attr=[placeholder="What needs to be done?"i]
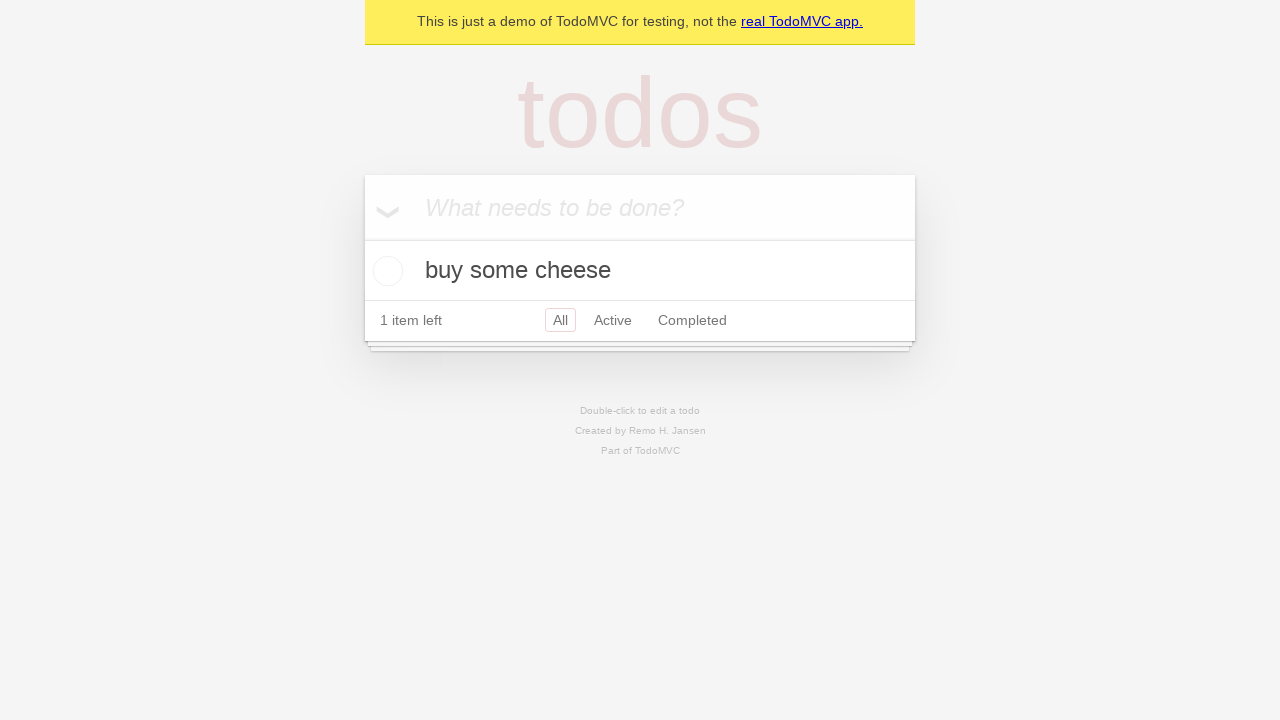

Filled input with second todo: 'feed the cat' on internal:attr=[placeholder="What needs to be done?"i]
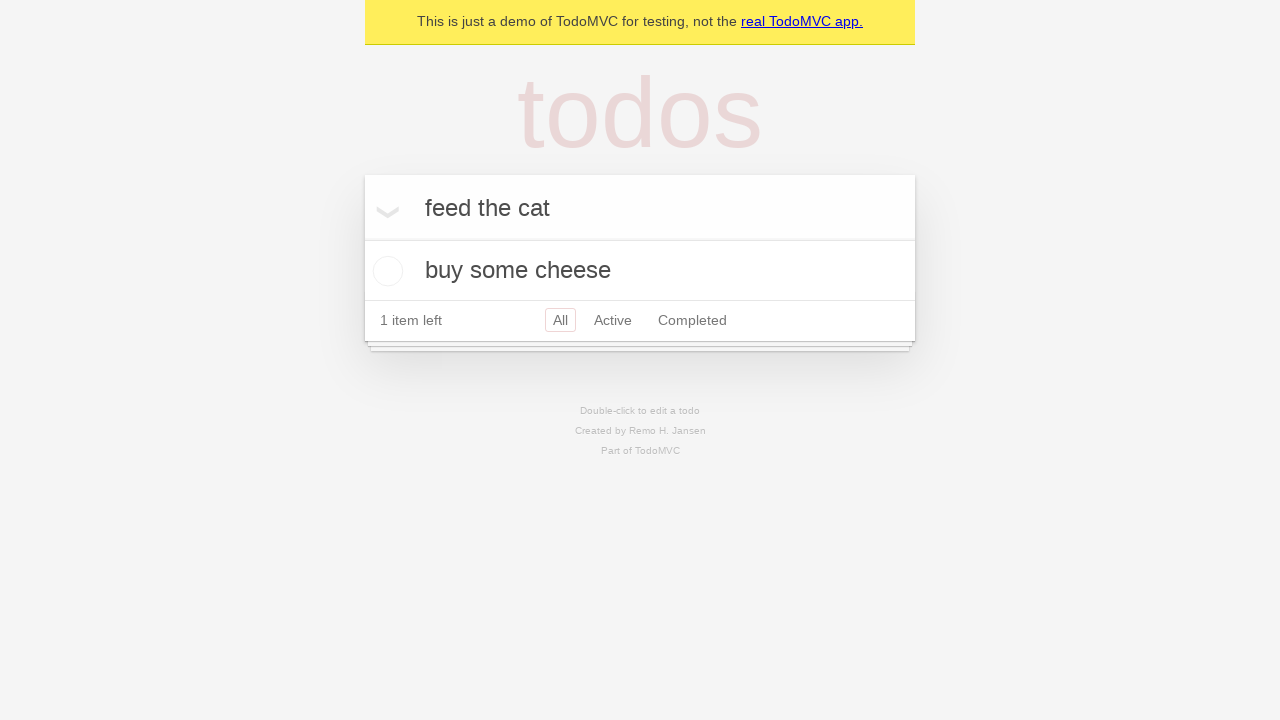

Pressed Enter to add second todo on internal:attr=[placeholder="What needs to be done?"i]
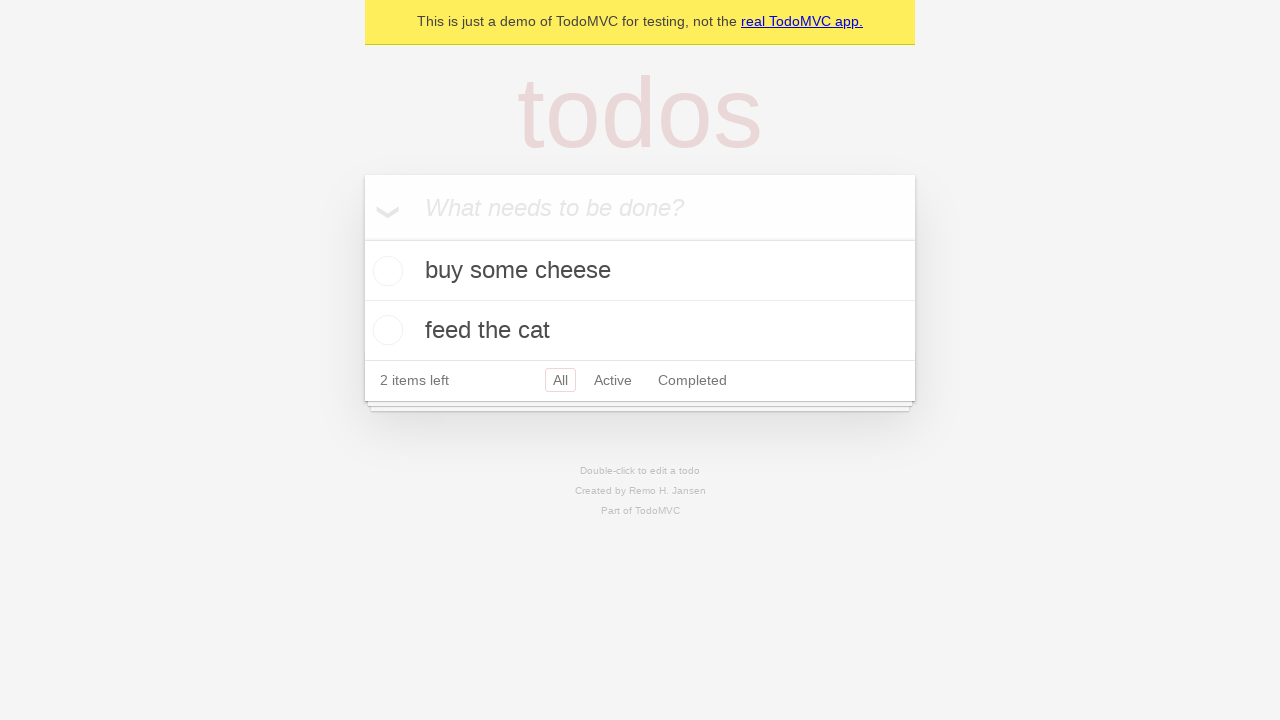

Filled input with third todo: 'book a doctors appointment' on internal:attr=[placeholder="What needs to be done?"i]
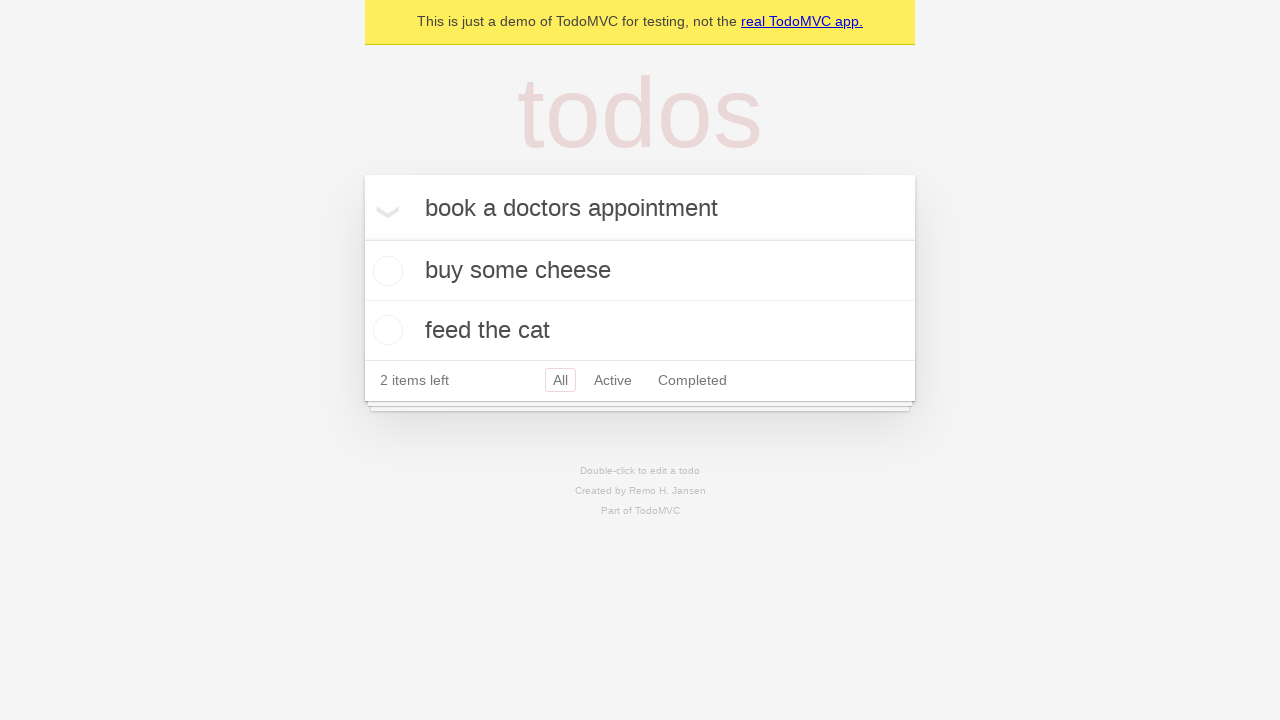

Pressed Enter to add third todo on internal:attr=[placeholder="What needs to be done?"i]
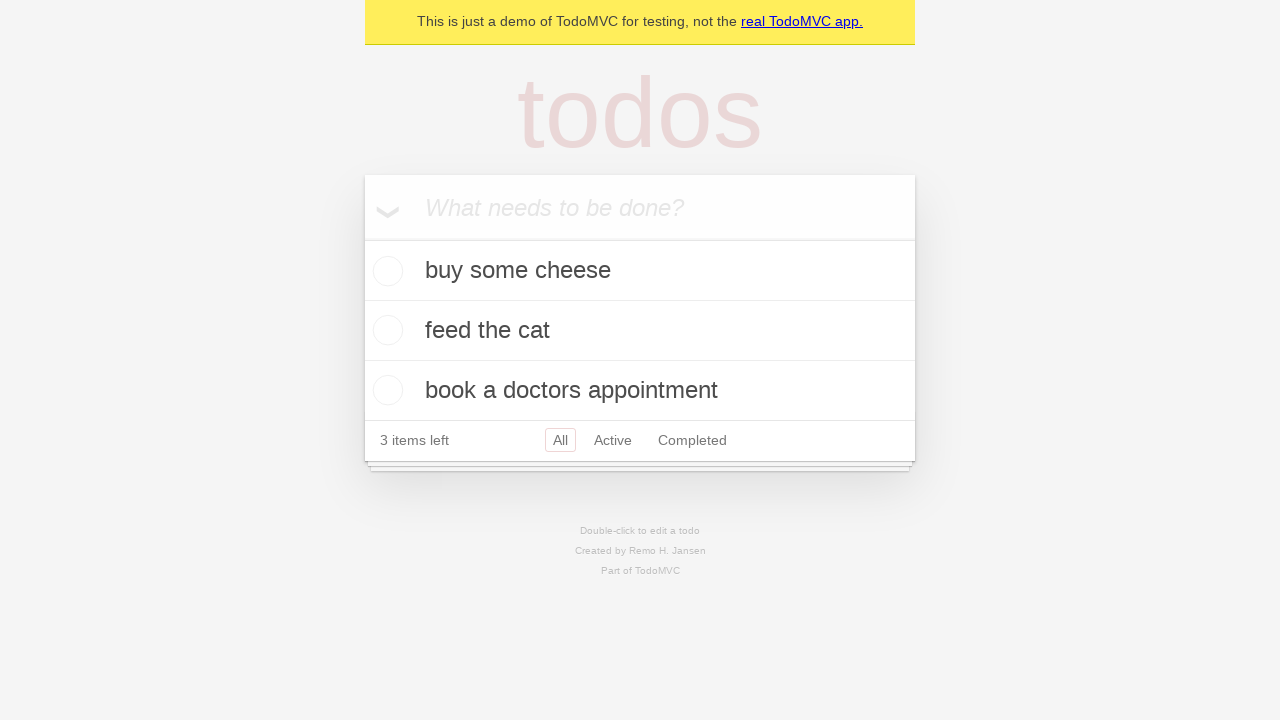

Checked the 'Mark all as complete' toggle to complete all todos at (362, 238) on internal:label="Mark all as complete"i
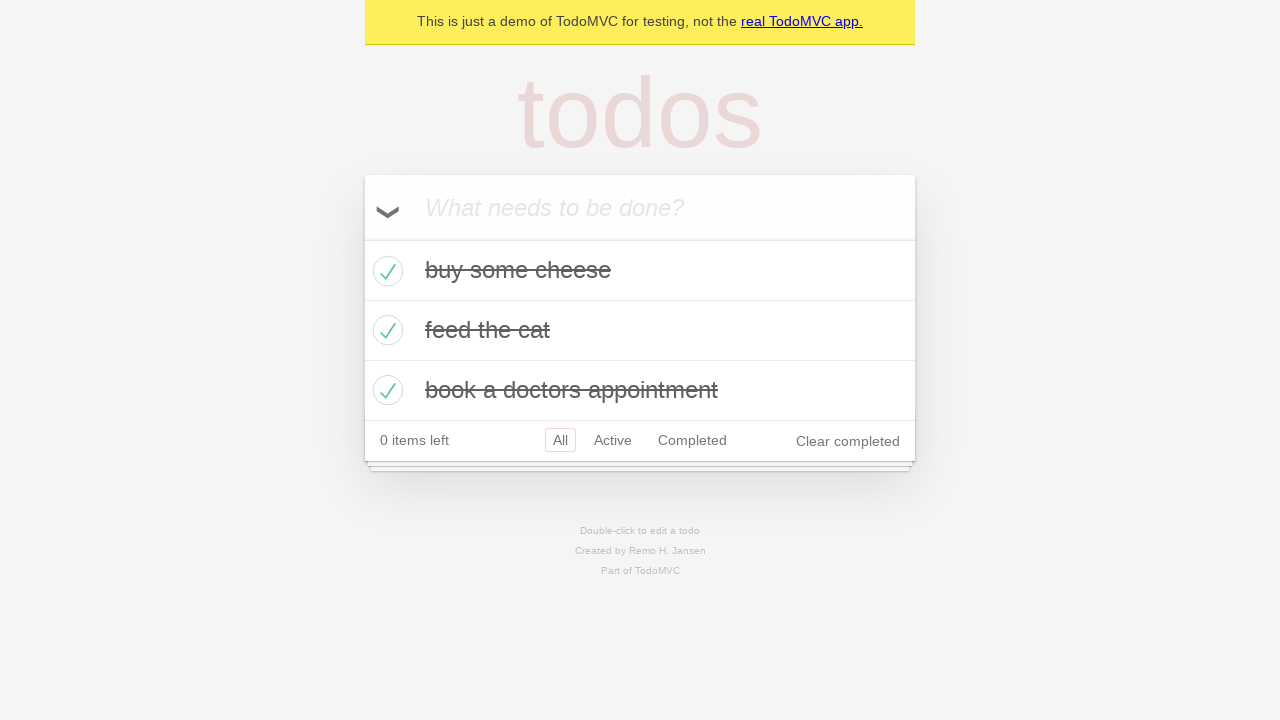

Unchecked the 'Mark all as complete' toggle to clear complete state of all todos at (362, 238) on internal:label="Mark all as complete"i
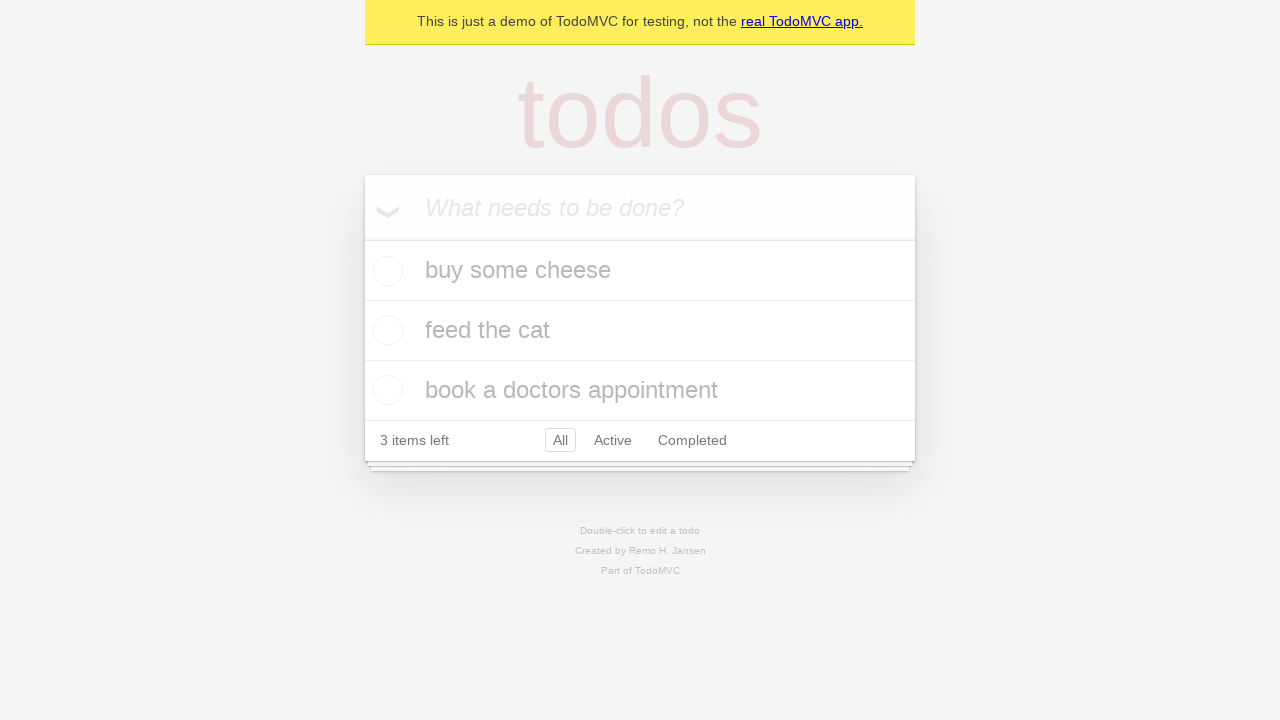

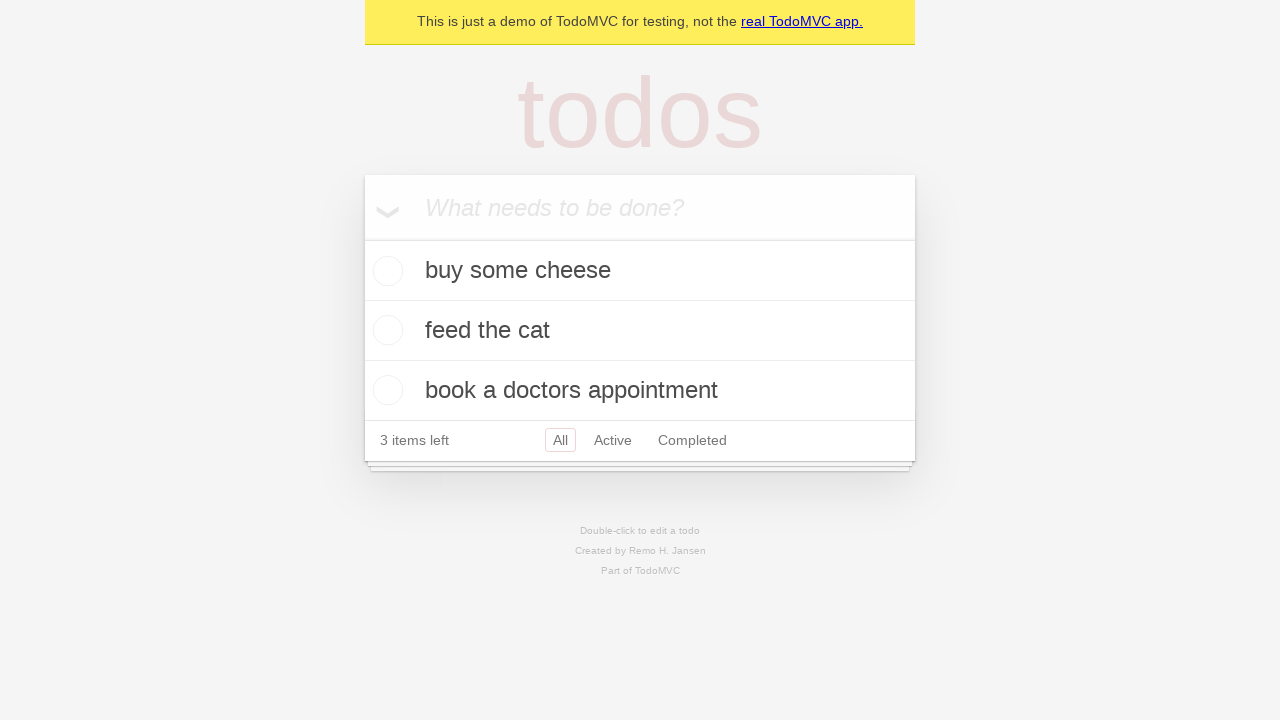